Tests handling a JavaScript prompt dialog by entering text, accepting the dialog, and verifying the entered text appears in the result

Starting URL: https://the-internet.herokuapp.com/javascript_alerts

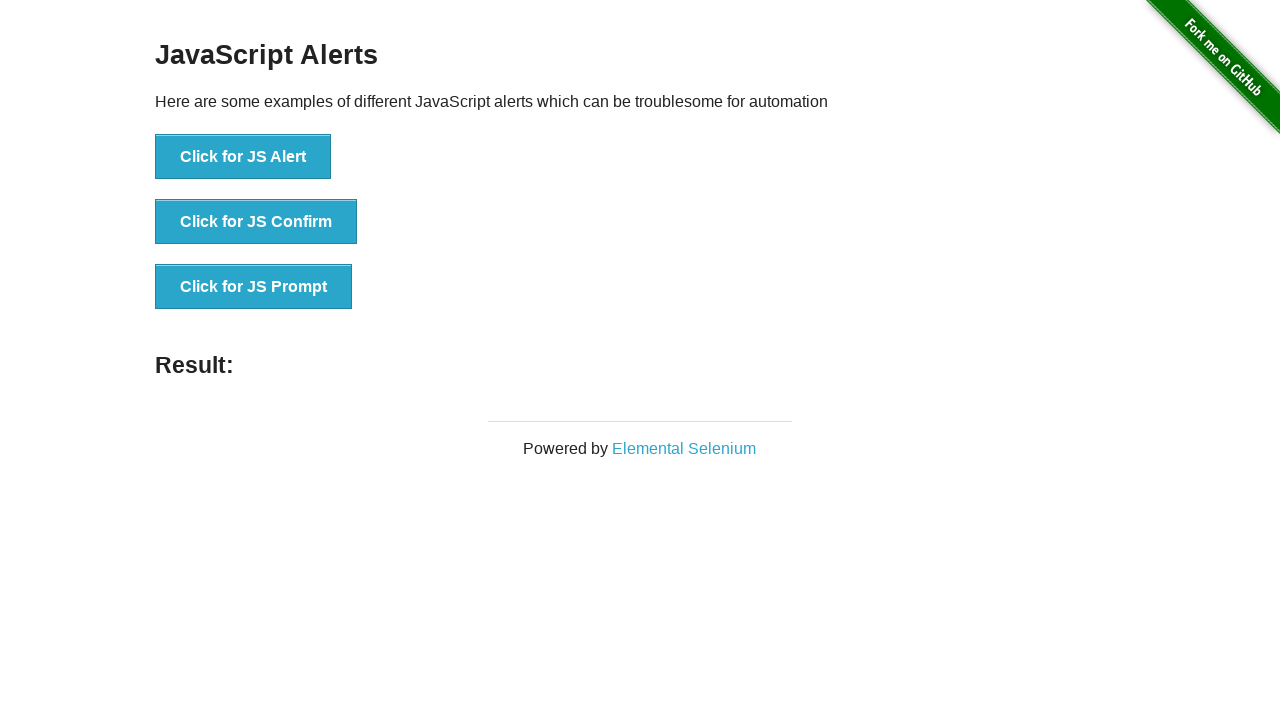

Set up dialog handler to accept prompt with text: 'Sample test input for QA automation'
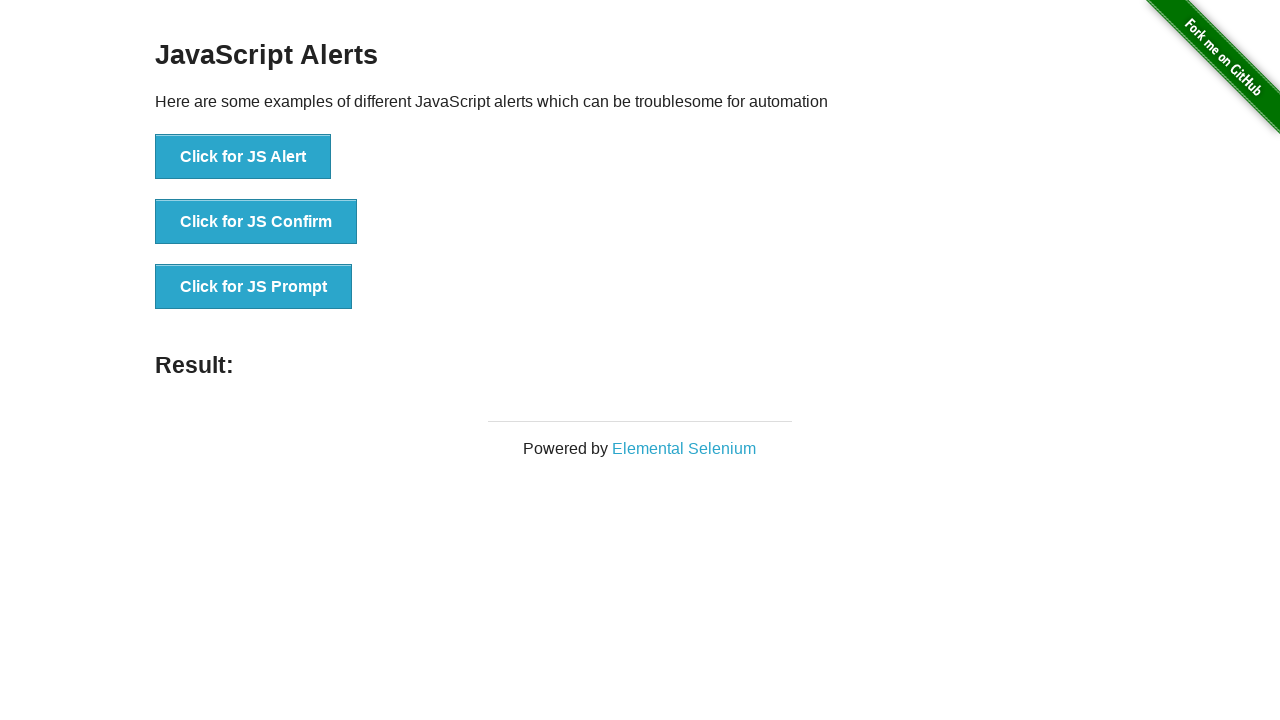

Clicked the JS Prompt button at (254, 287) on xpath=//button[normalize-space(text())='Click for JS Prompt']
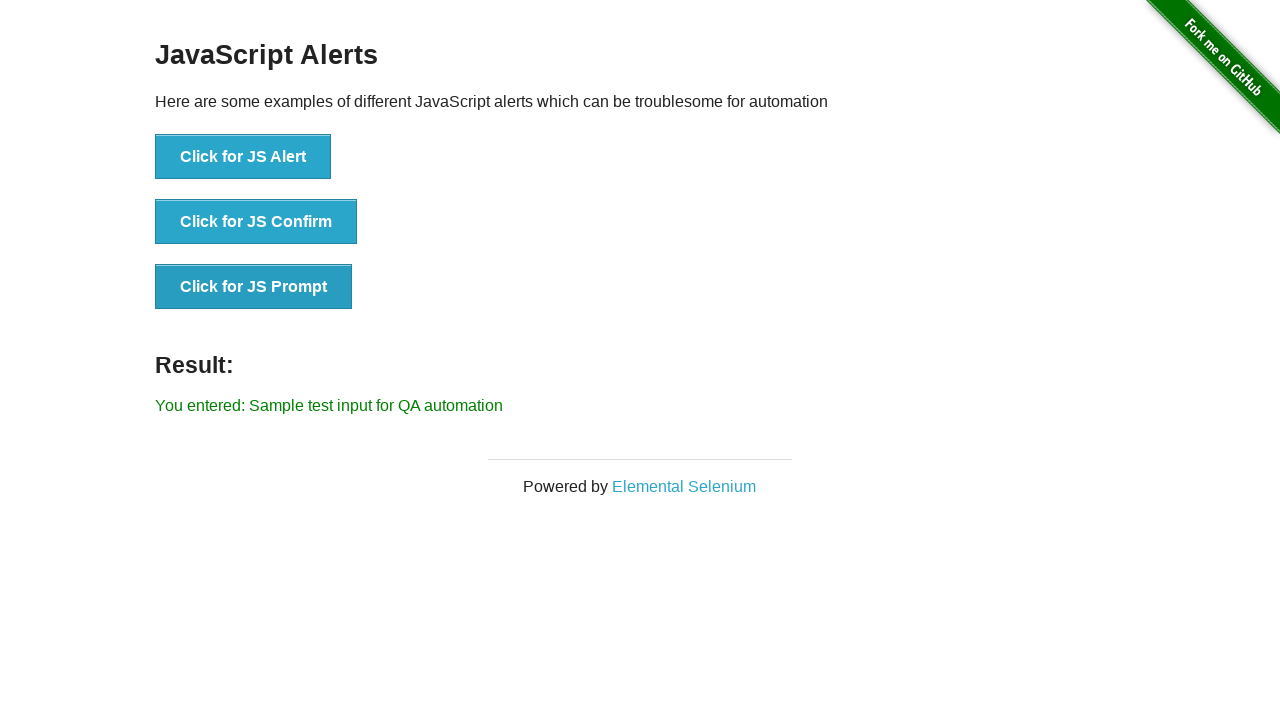

Waited for result element to appear
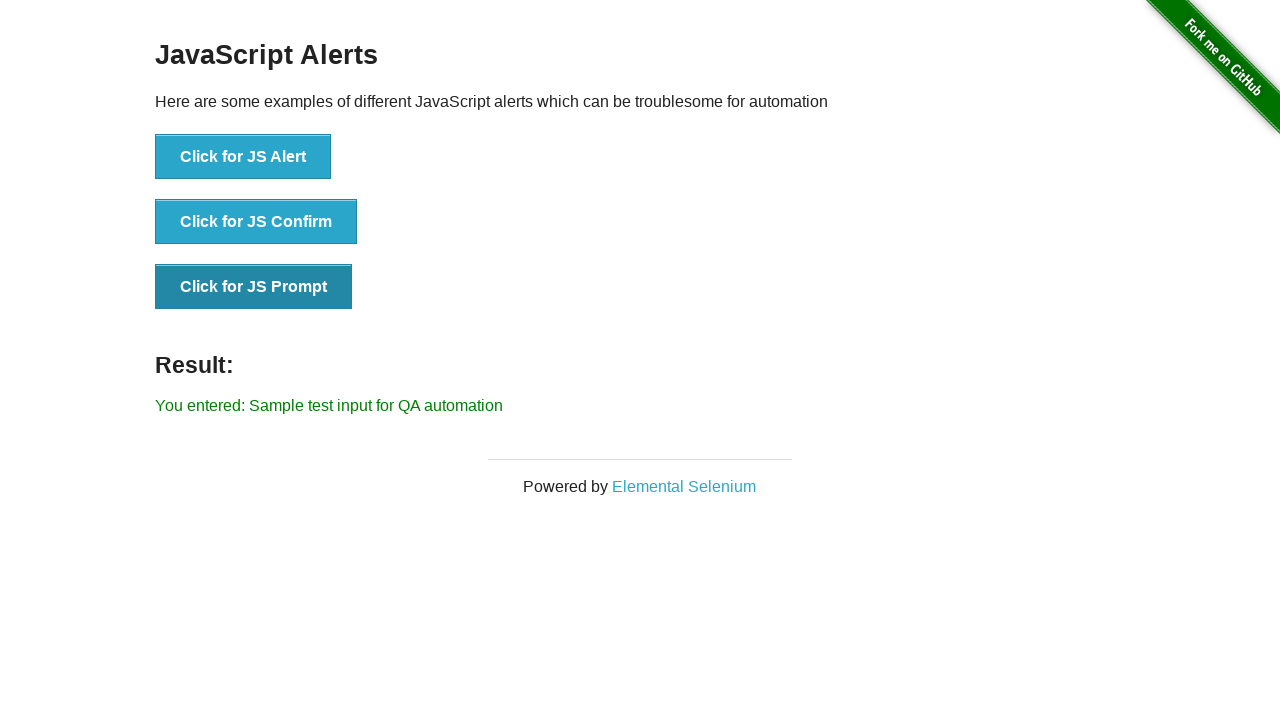

Retrieved result text from result element
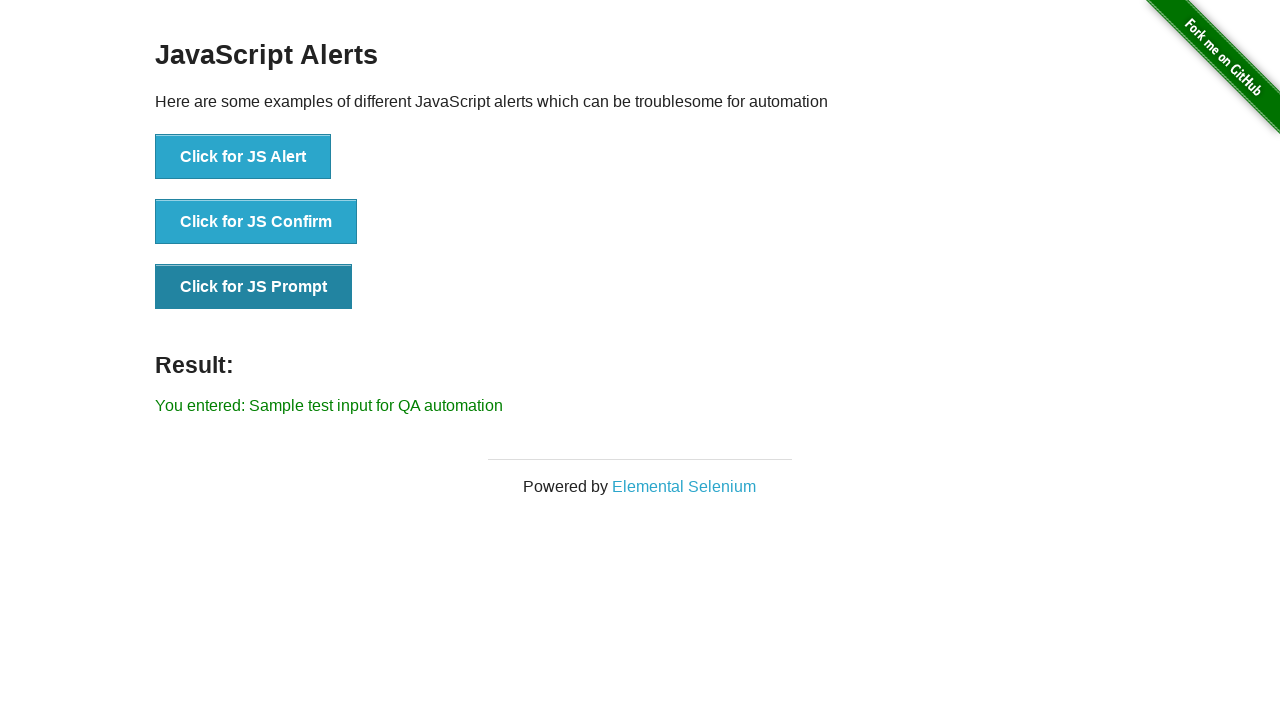

Verified result text matches expected output: 'You entered: Sample test input for QA automation'
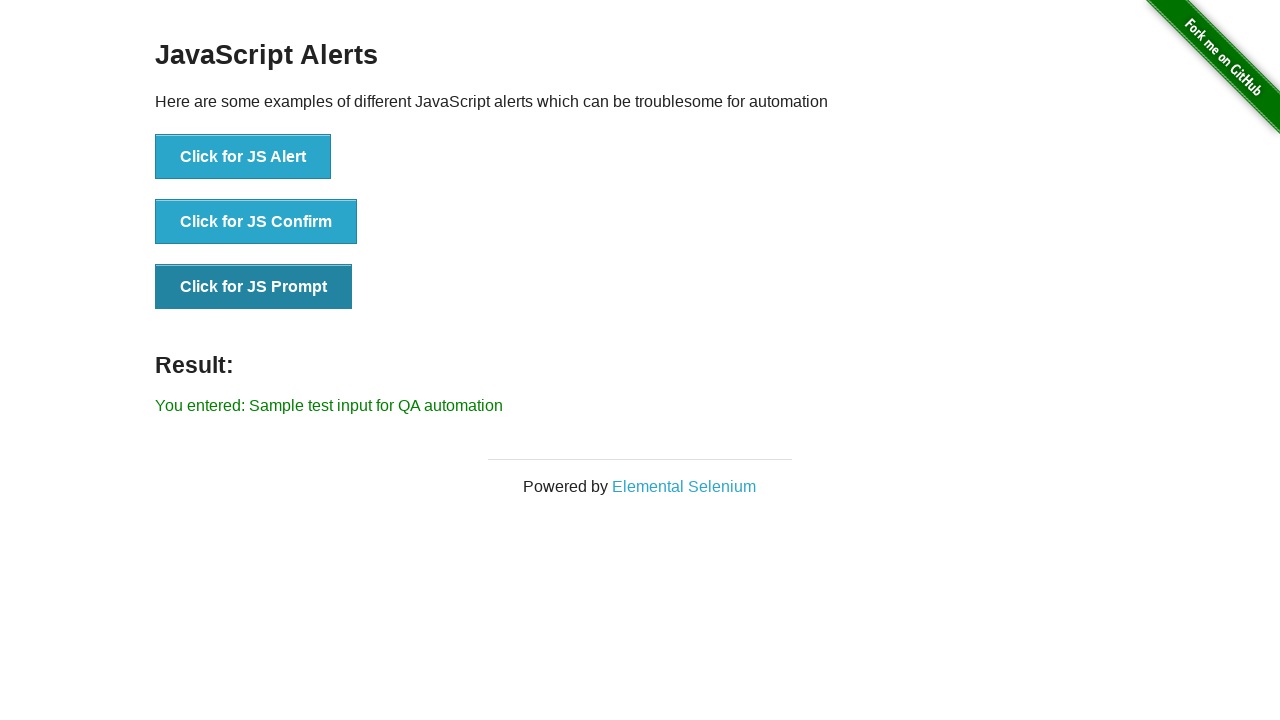

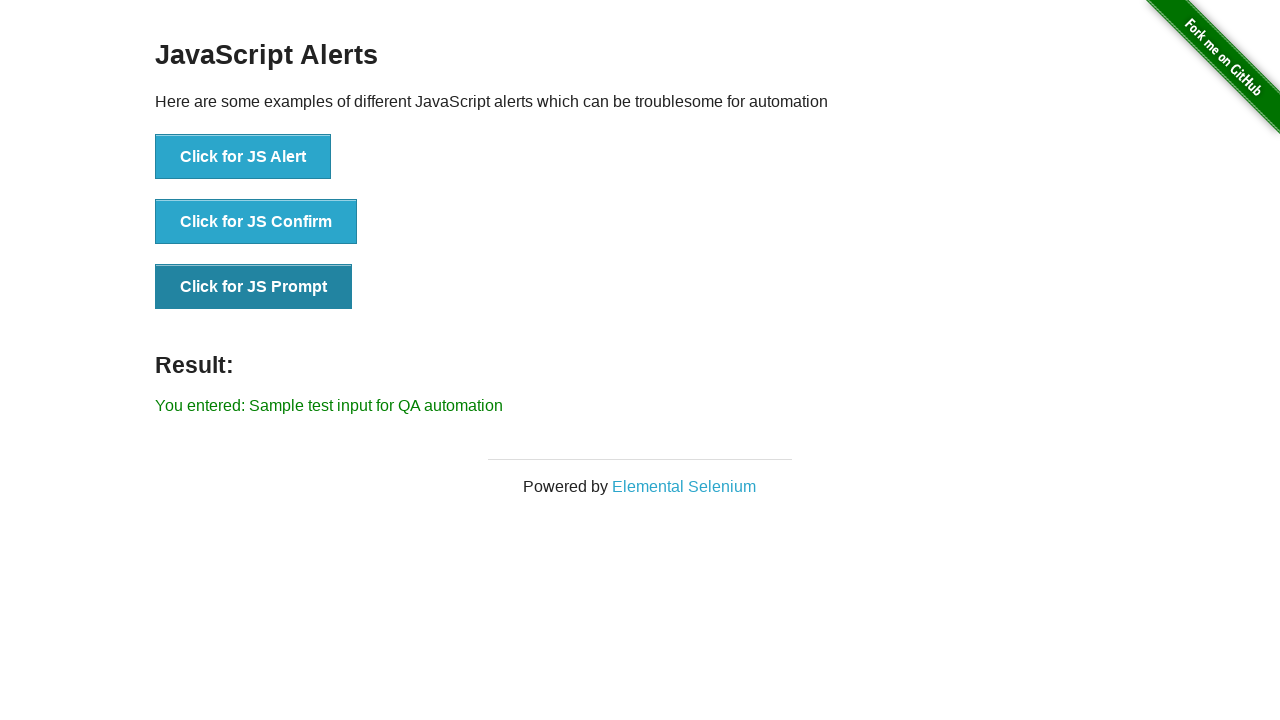